Tests auto-suggestive dropdown functionality by typing a partial search term, waiting for suggestions to appear, and selecting a specific option from the dropdown list

Starting URL: https://rahulshettyacademy.com/dropdownsPractise/

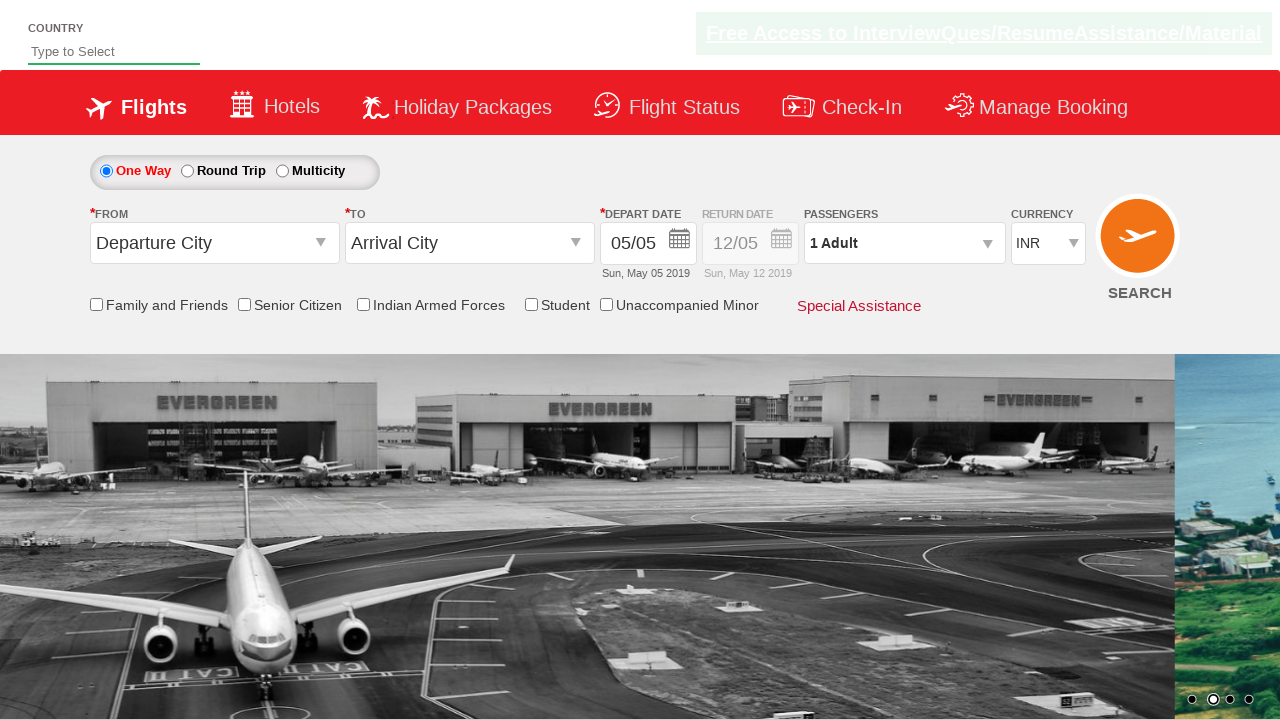

Typed 'ind' in auto-suggest field on #autosuggest
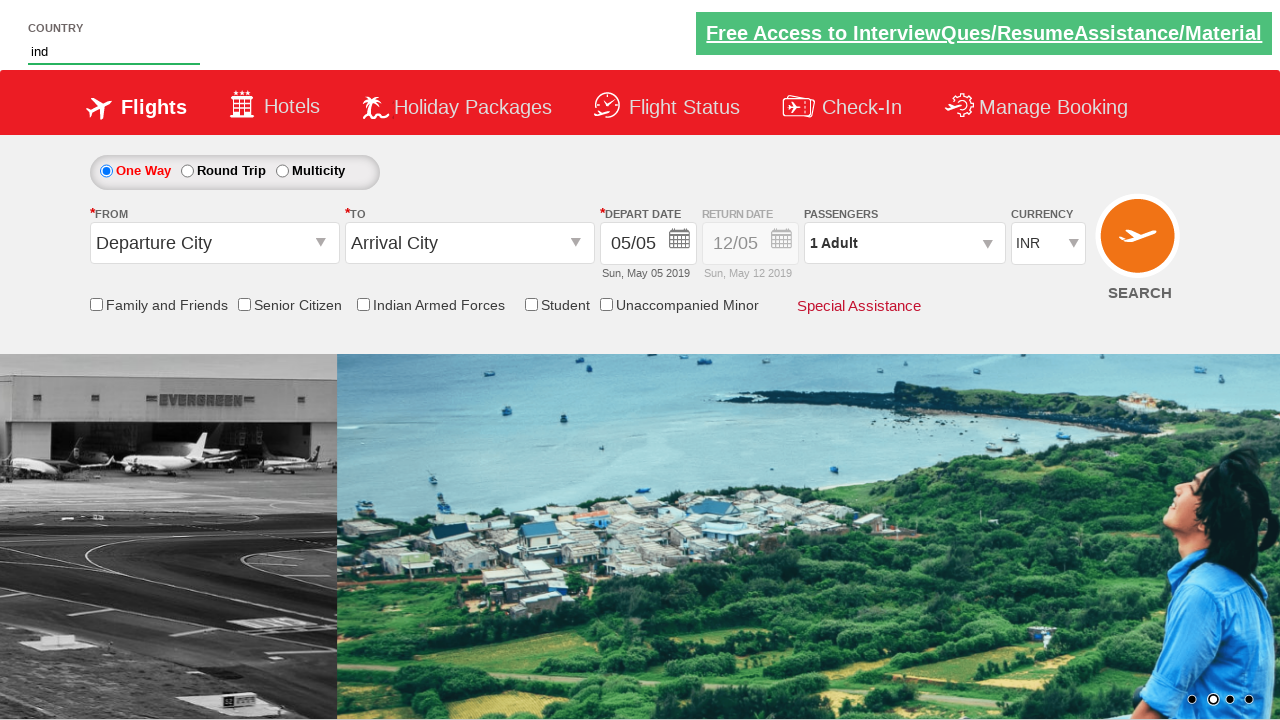

Auto-suggestive dropdown appeared with matching options
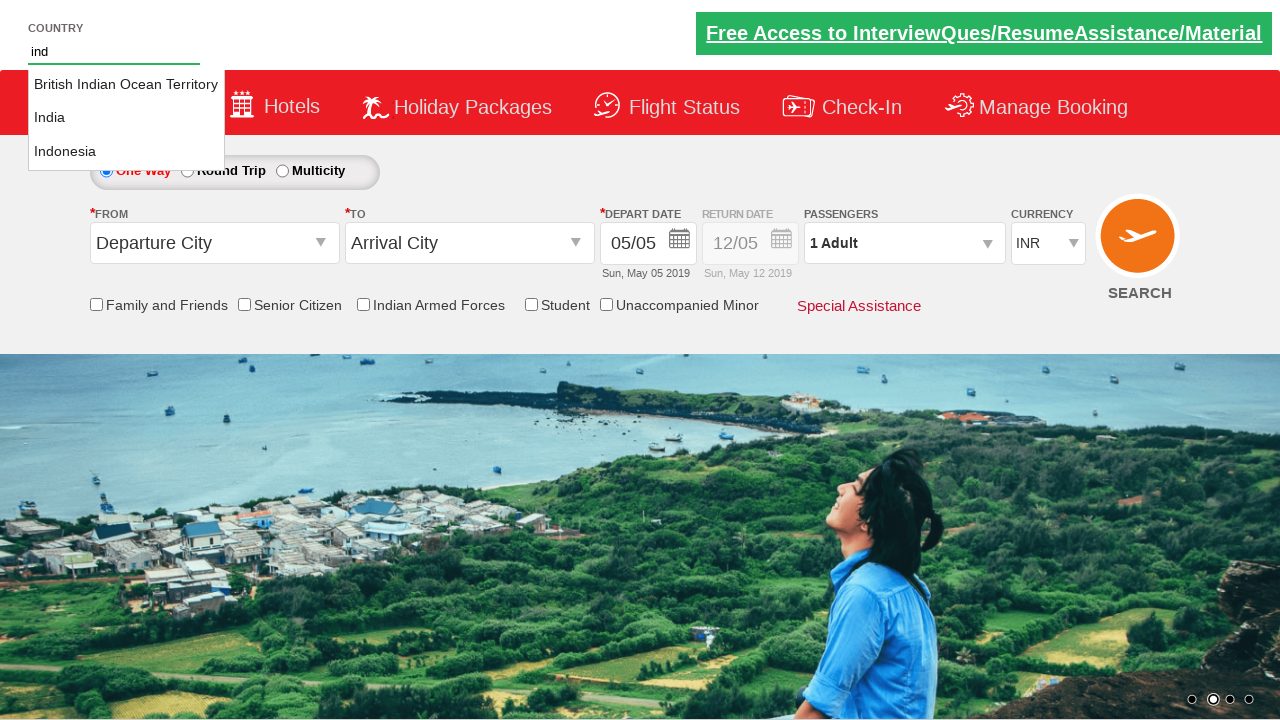

Retrieved 3 suggestion options from dropdown
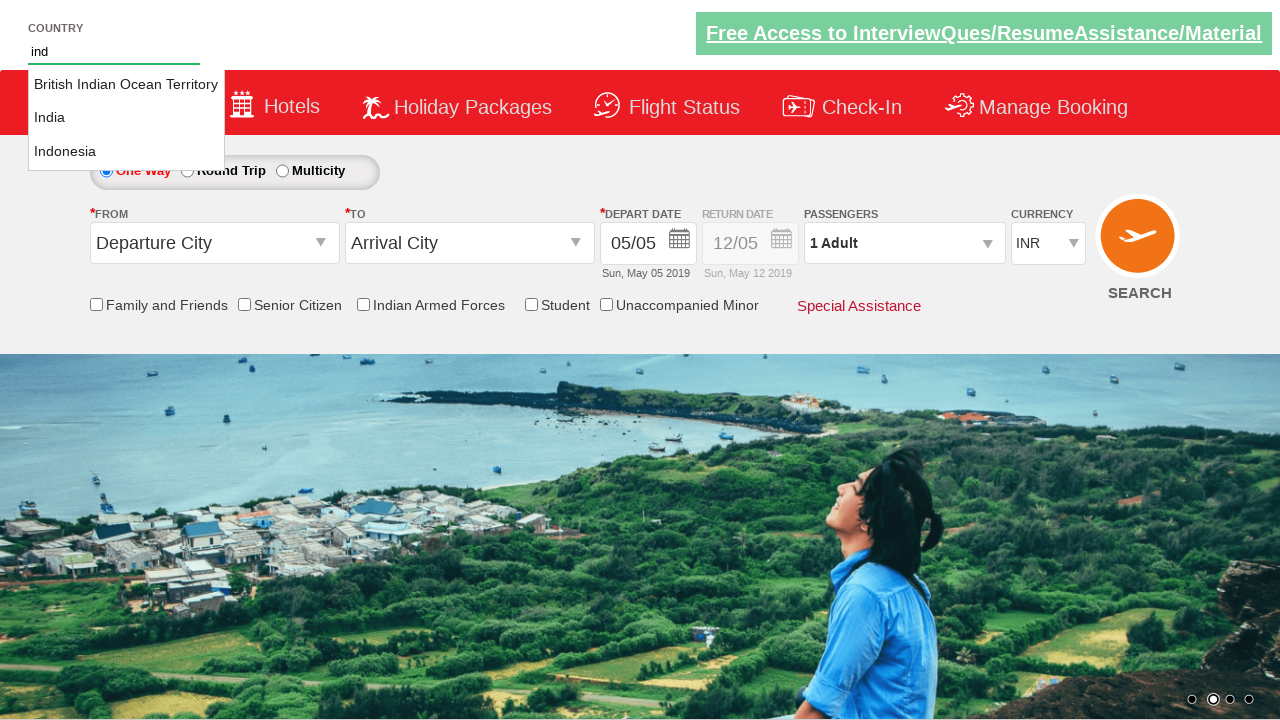

Clicked 'India' option from dropdown suggestions at (126, 118) on li.ui-menu-item a >> nth=1
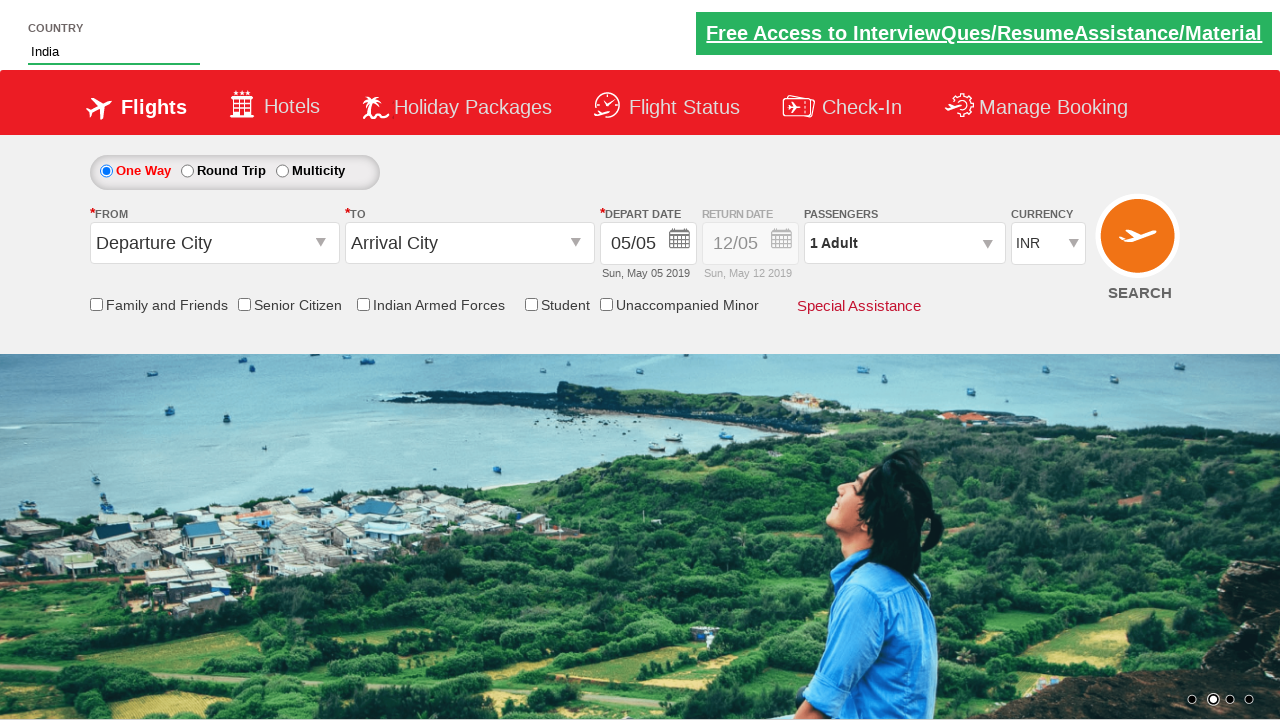

Verified selected value: None
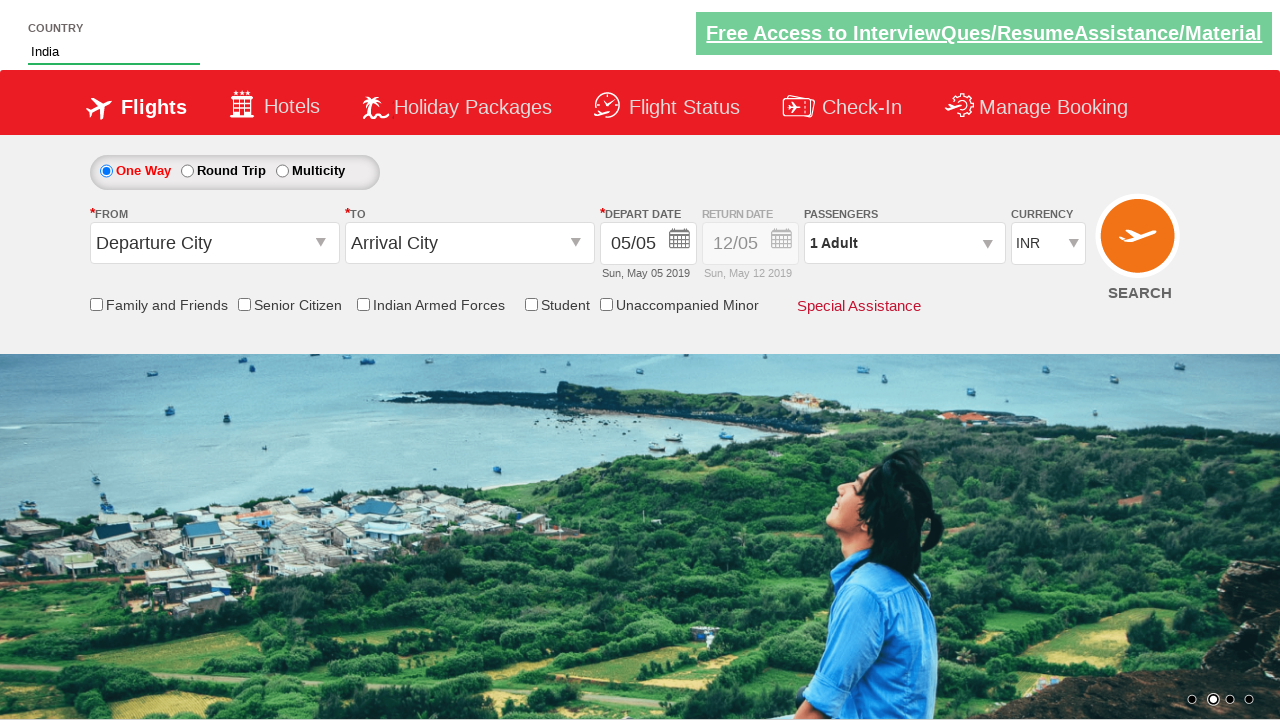

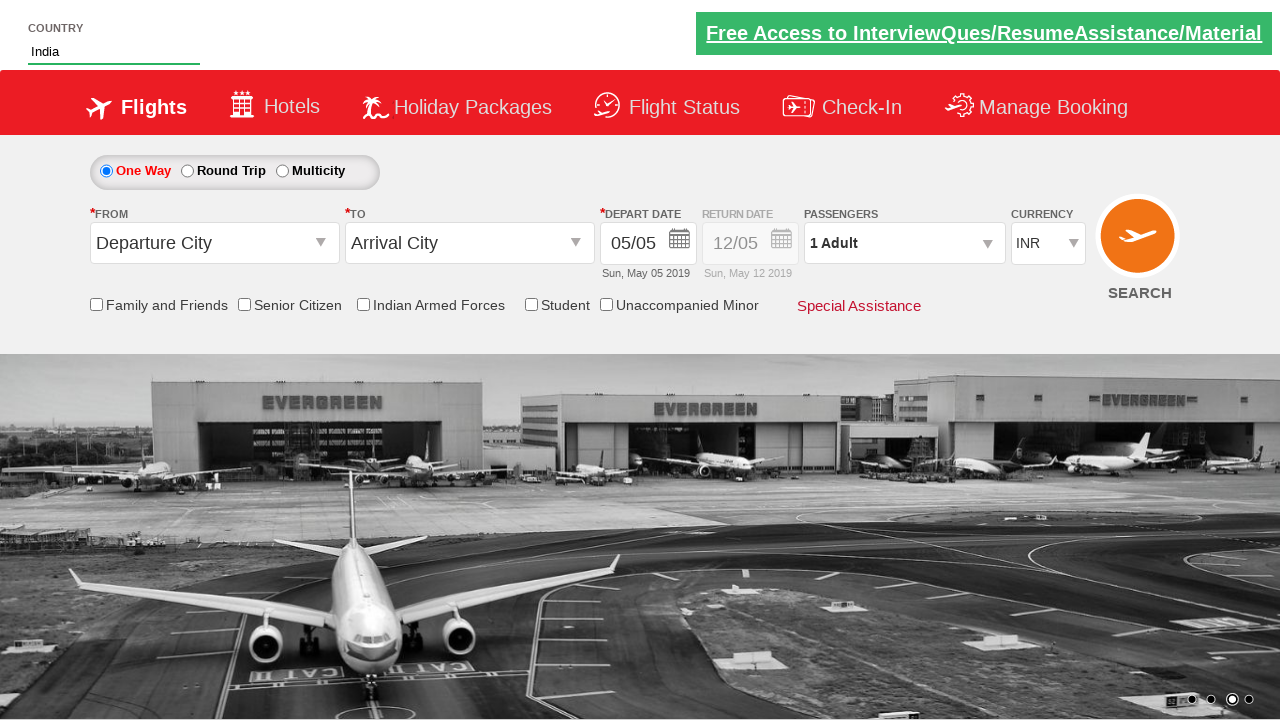